Tests form elements on a demo page by filling text inputs, checking checkboxes status, and interacting with various form controls

Starting URL: https://seleniumbase.io/demo_page/

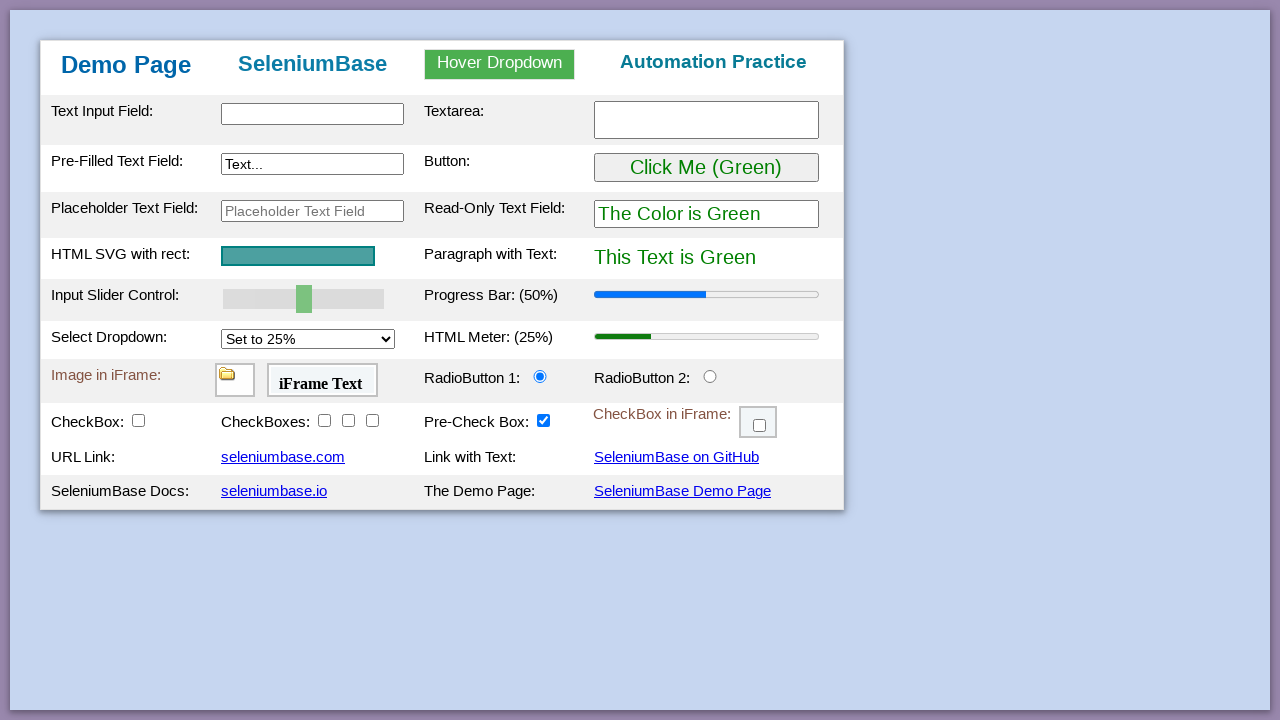

Filled text input field with 'Avengers' on #myTextInput
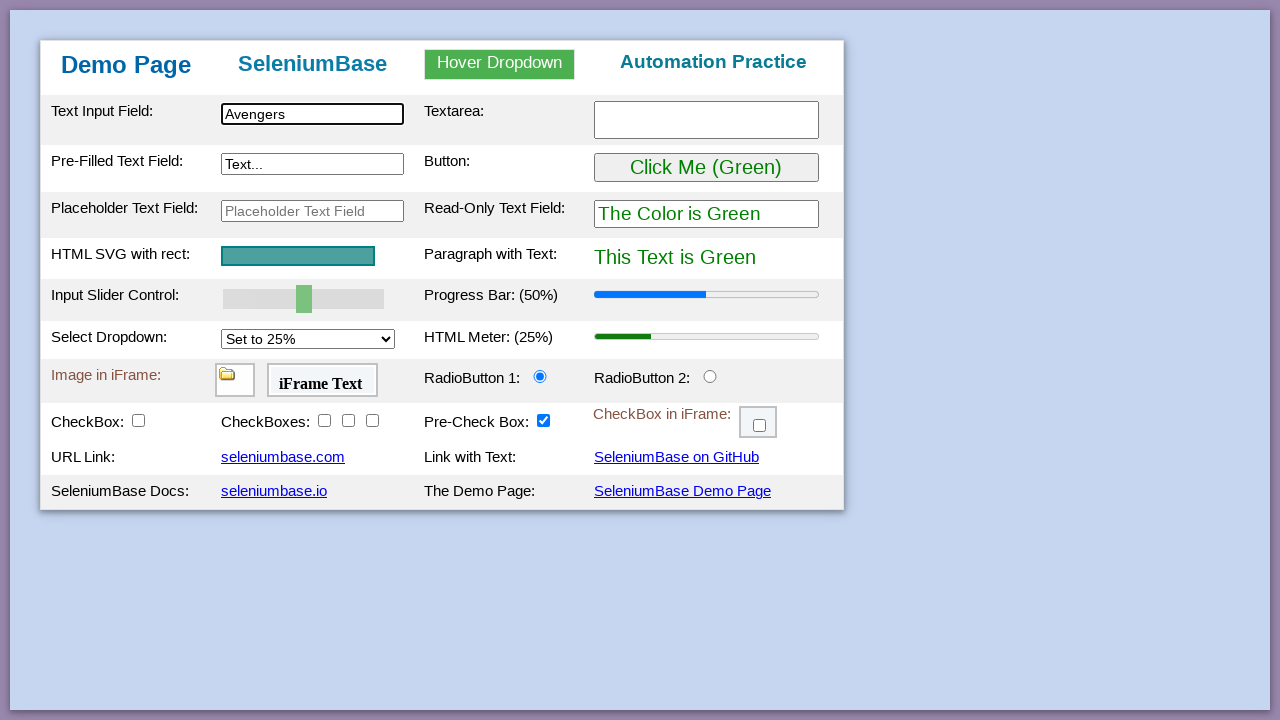

Filled textarea with 'EndGame' on #myTextarea
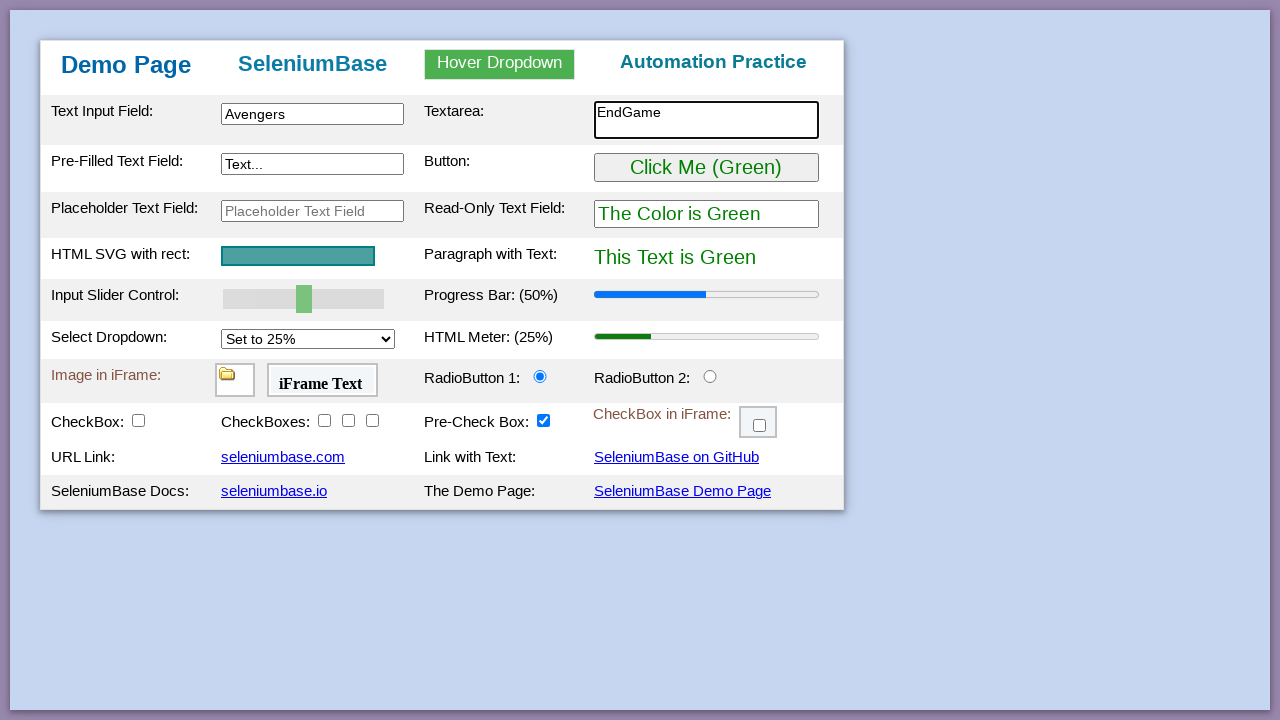

Located text input field
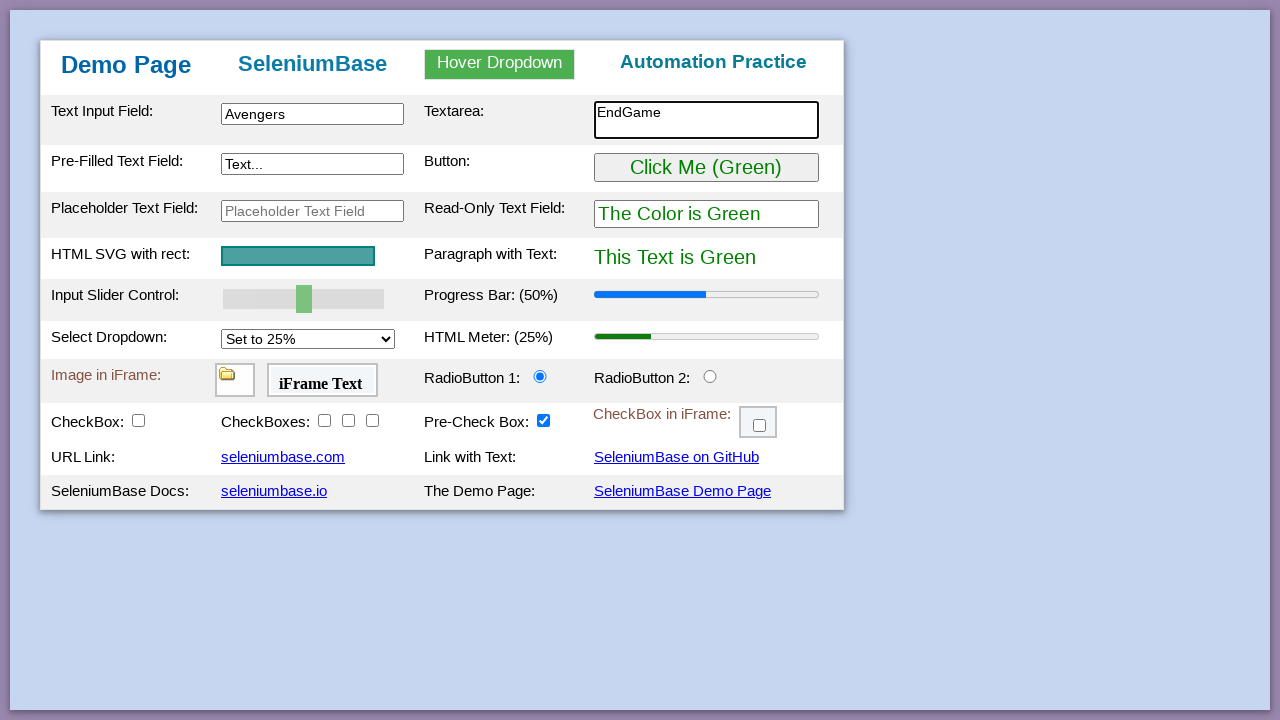

Retrieved type attribute from text input
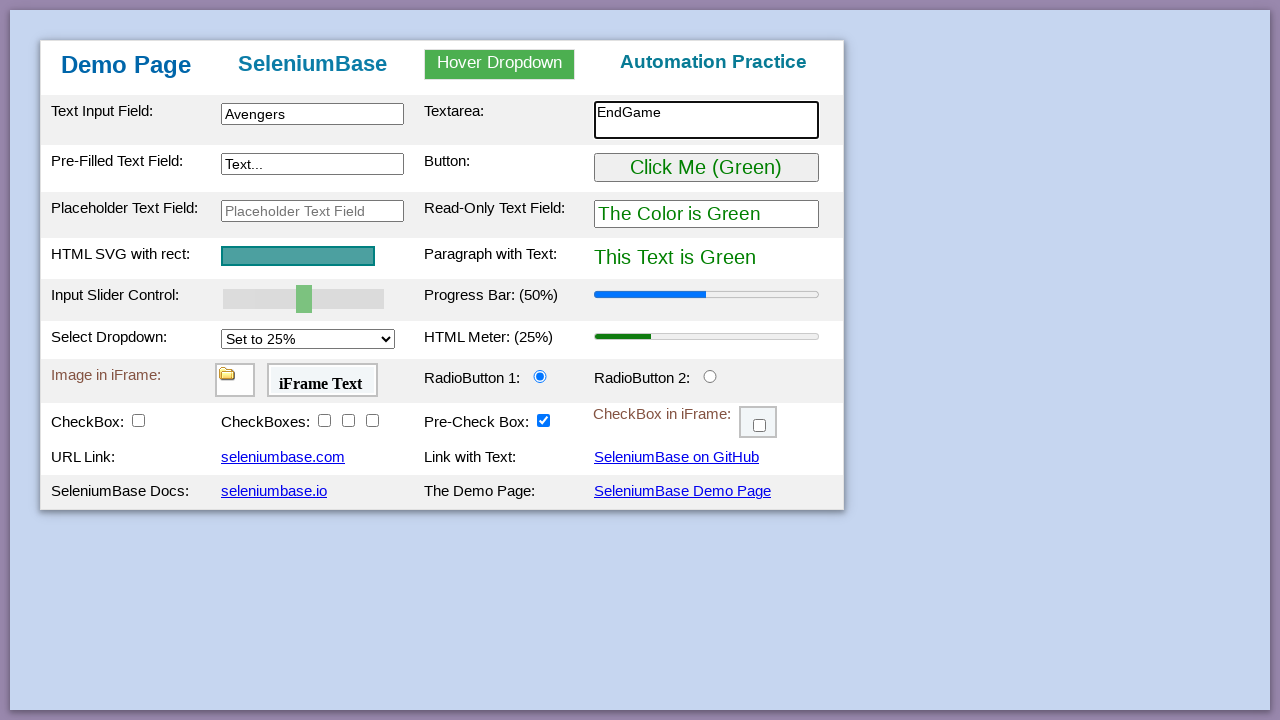

Retrieved id attribute from text input
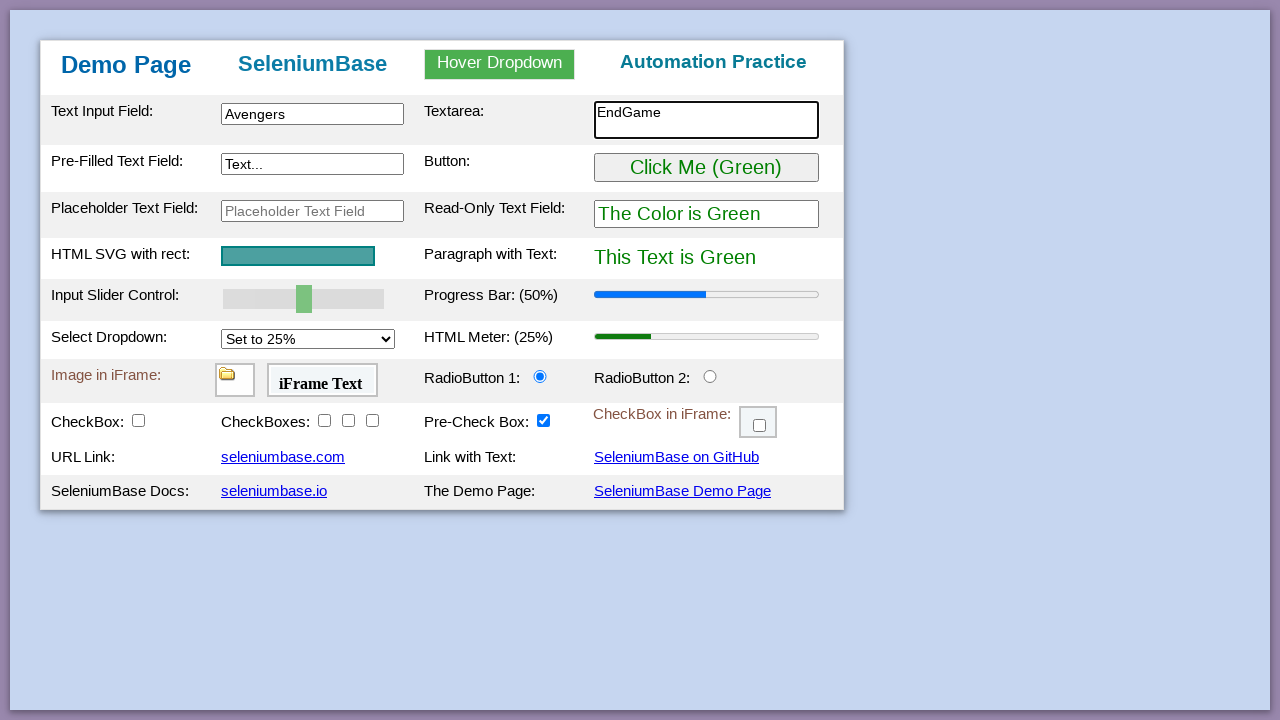

Located textarea field
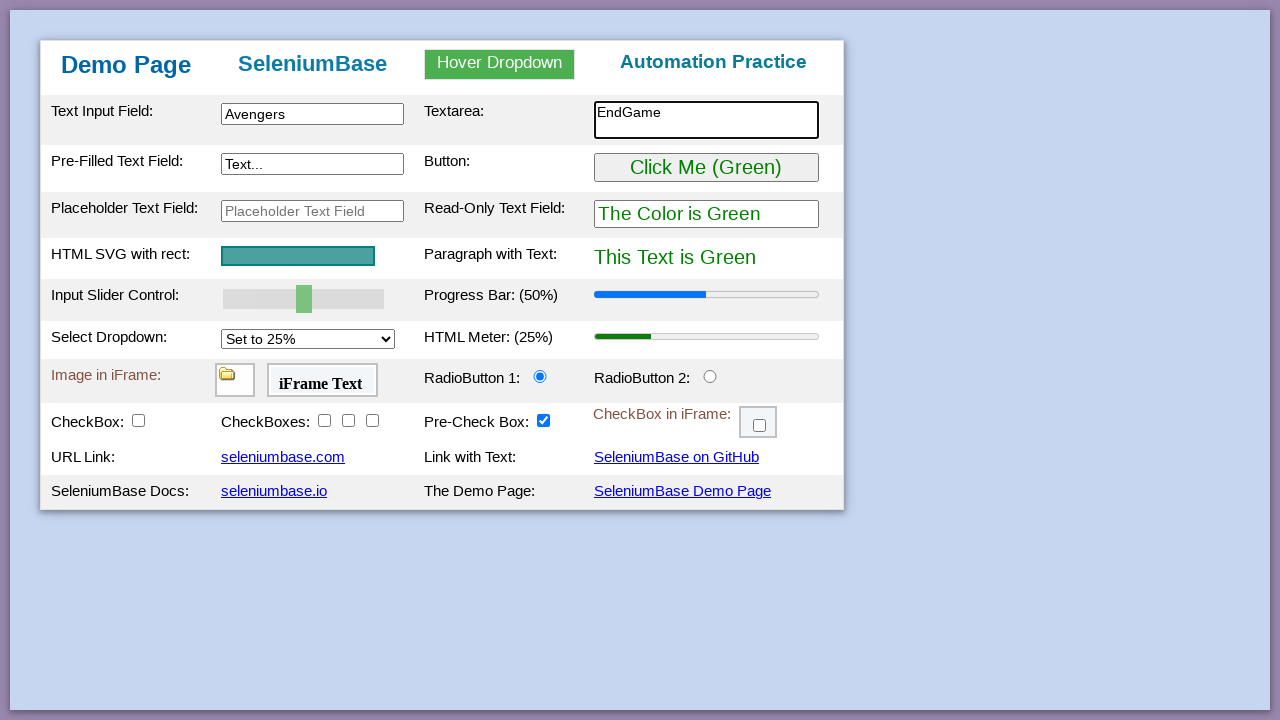

Retrieved id attribute from textarea
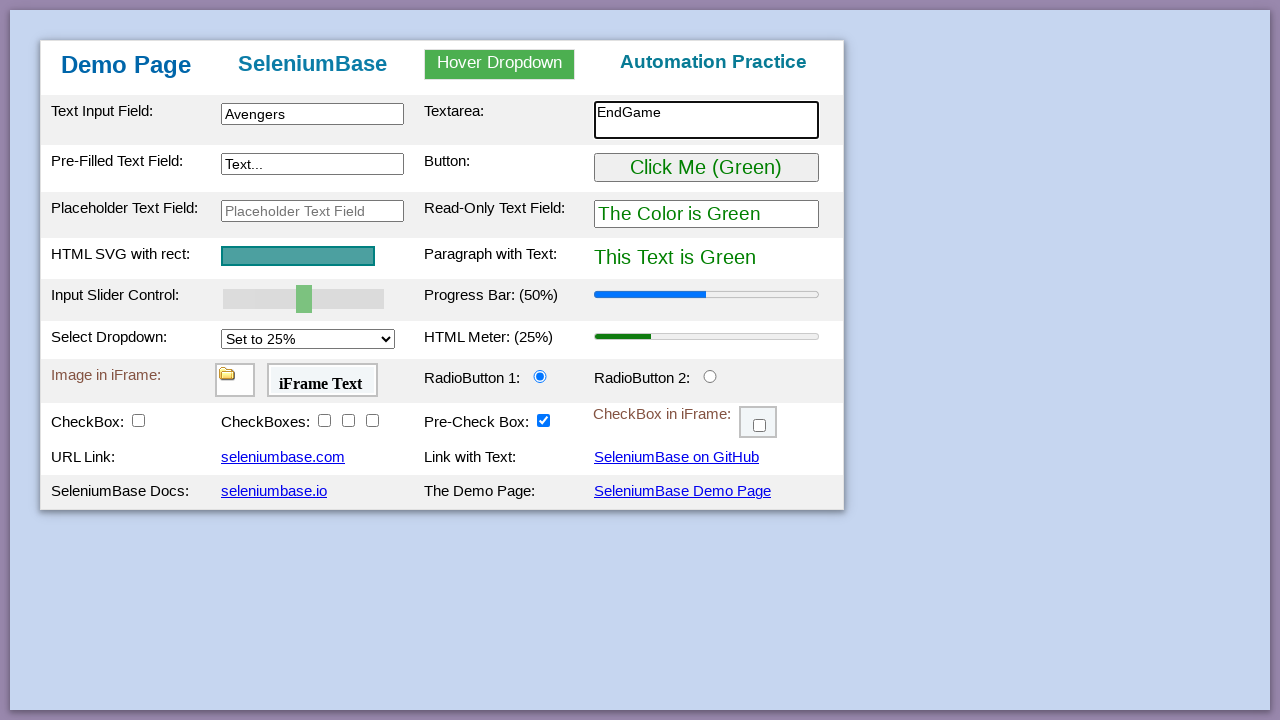

Retrieved name attribute from textarea
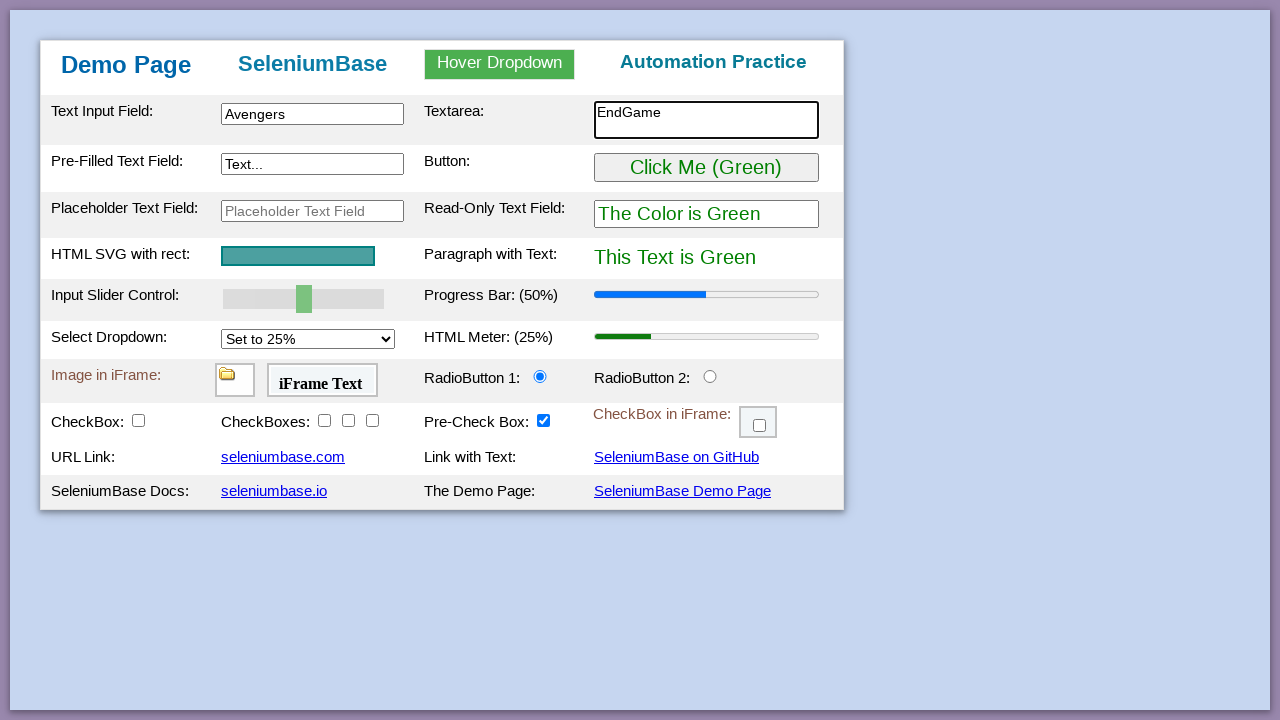

Retrieved value from second text input field
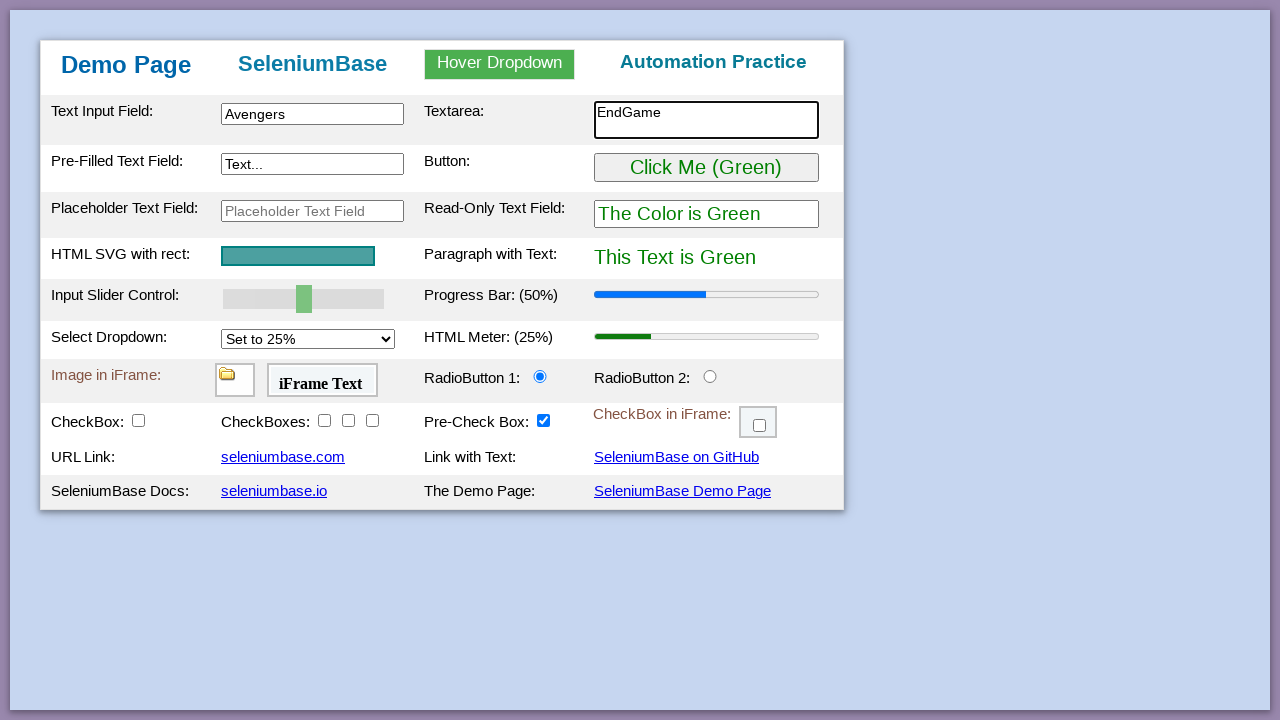

Retrieved inner HTML from button element
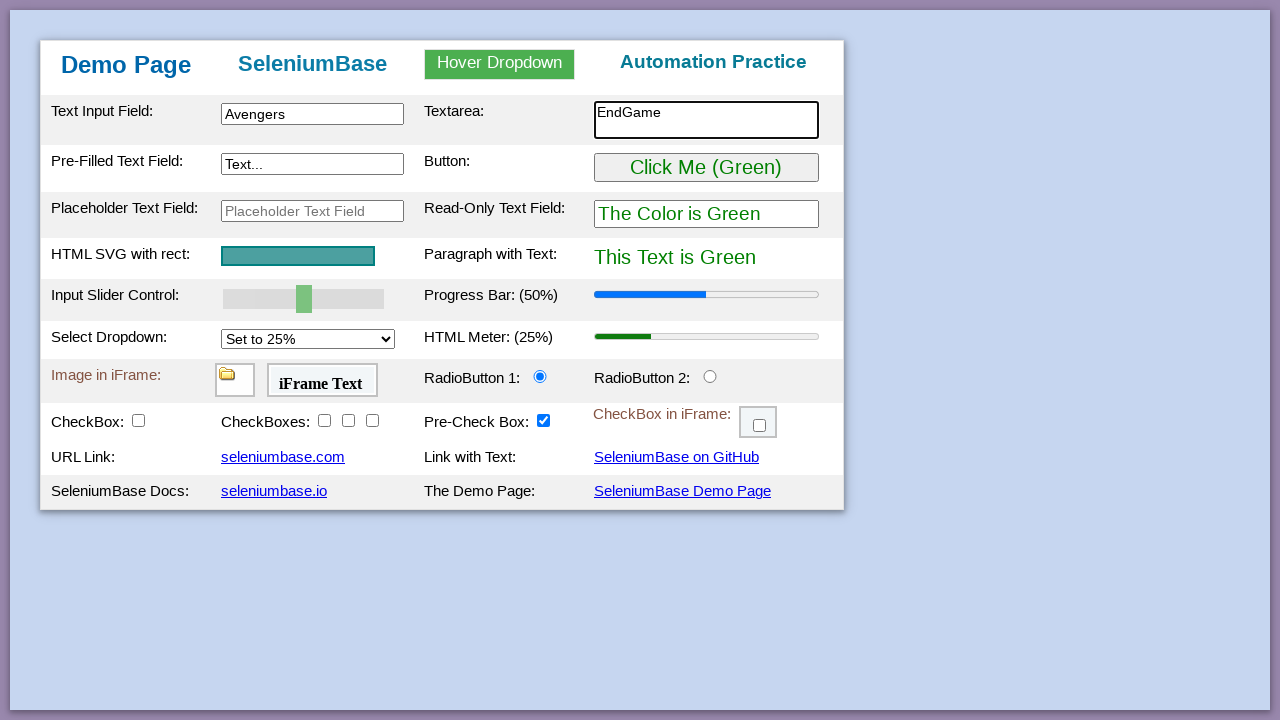

Checked selection state of checkBox2
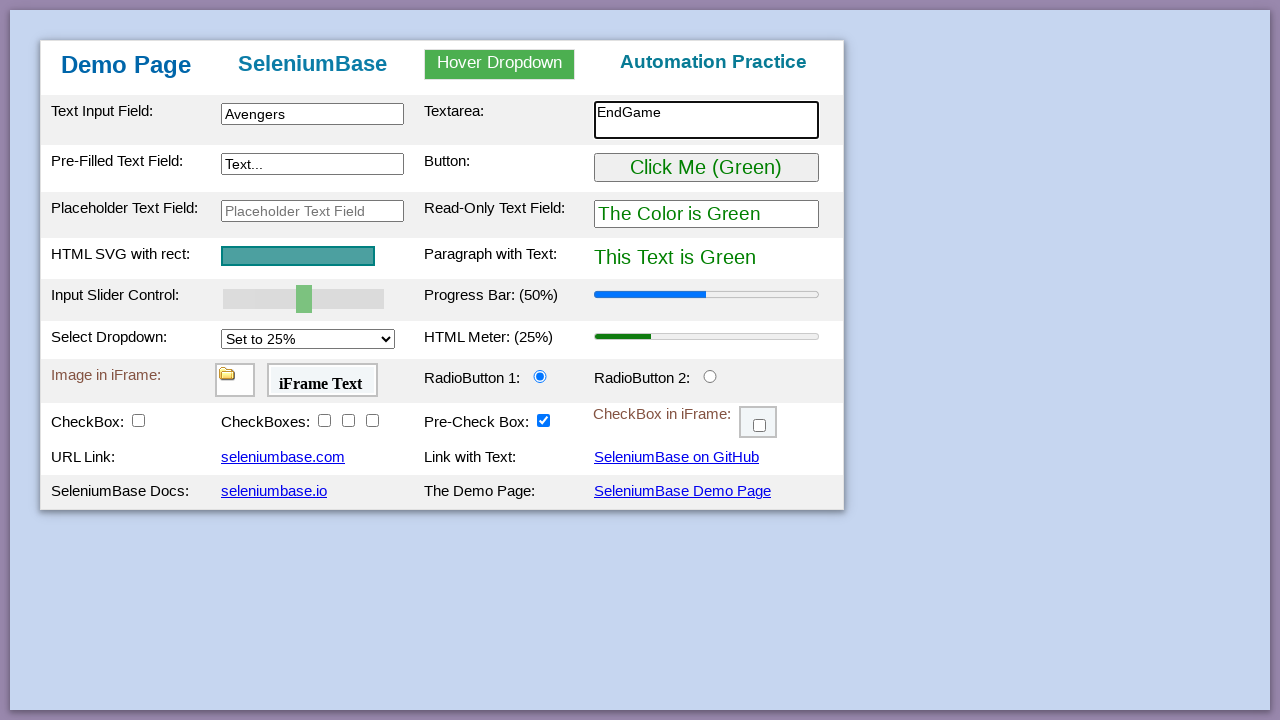

Checked selection state of checkBox3
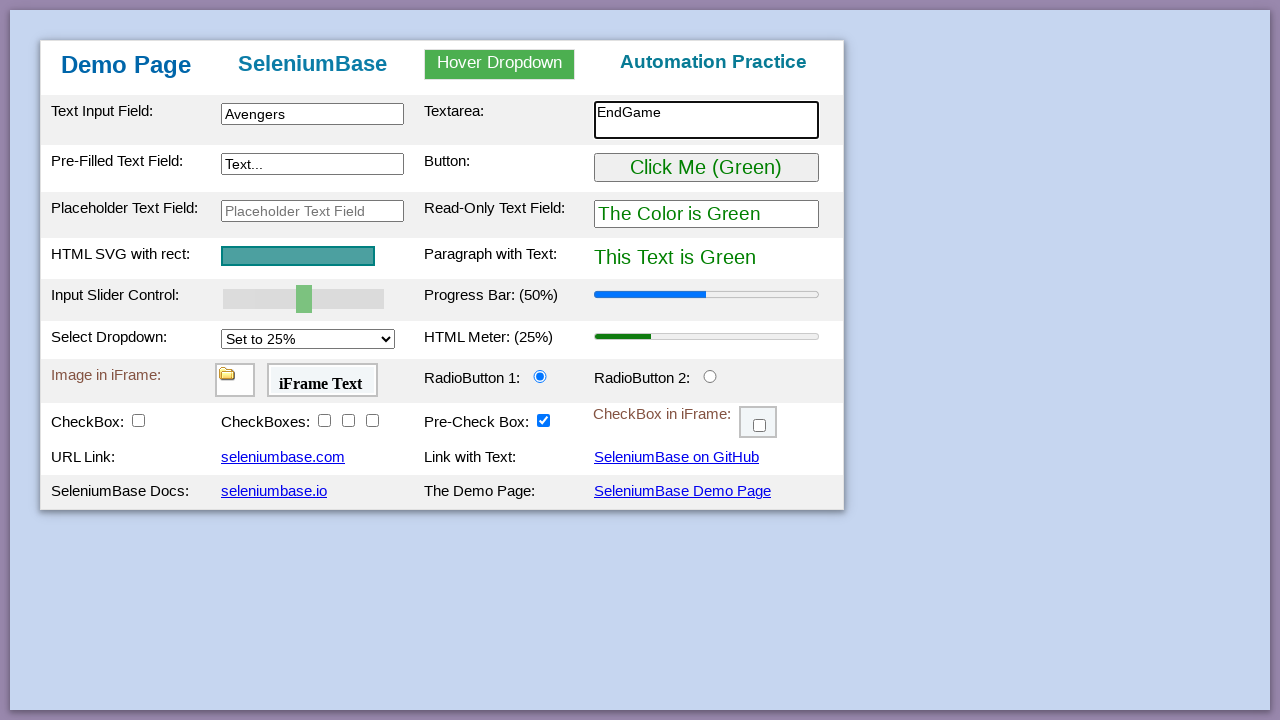

Checked selection state of checkBox4
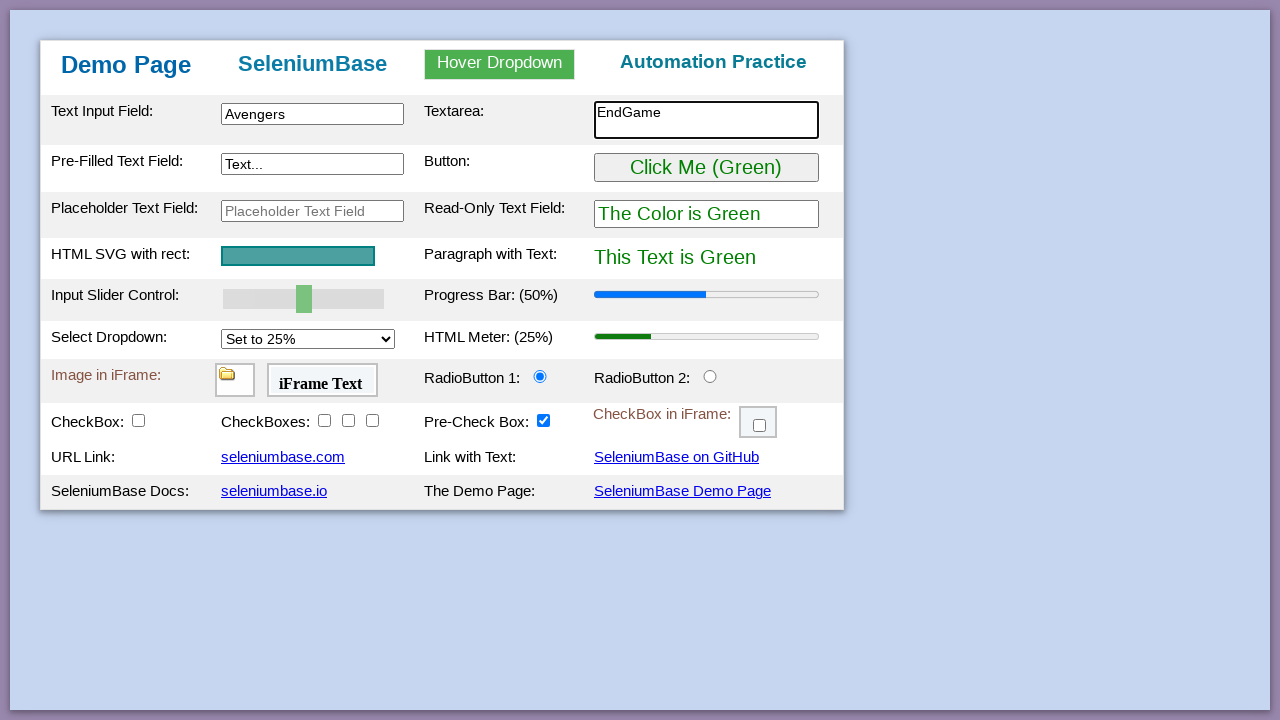

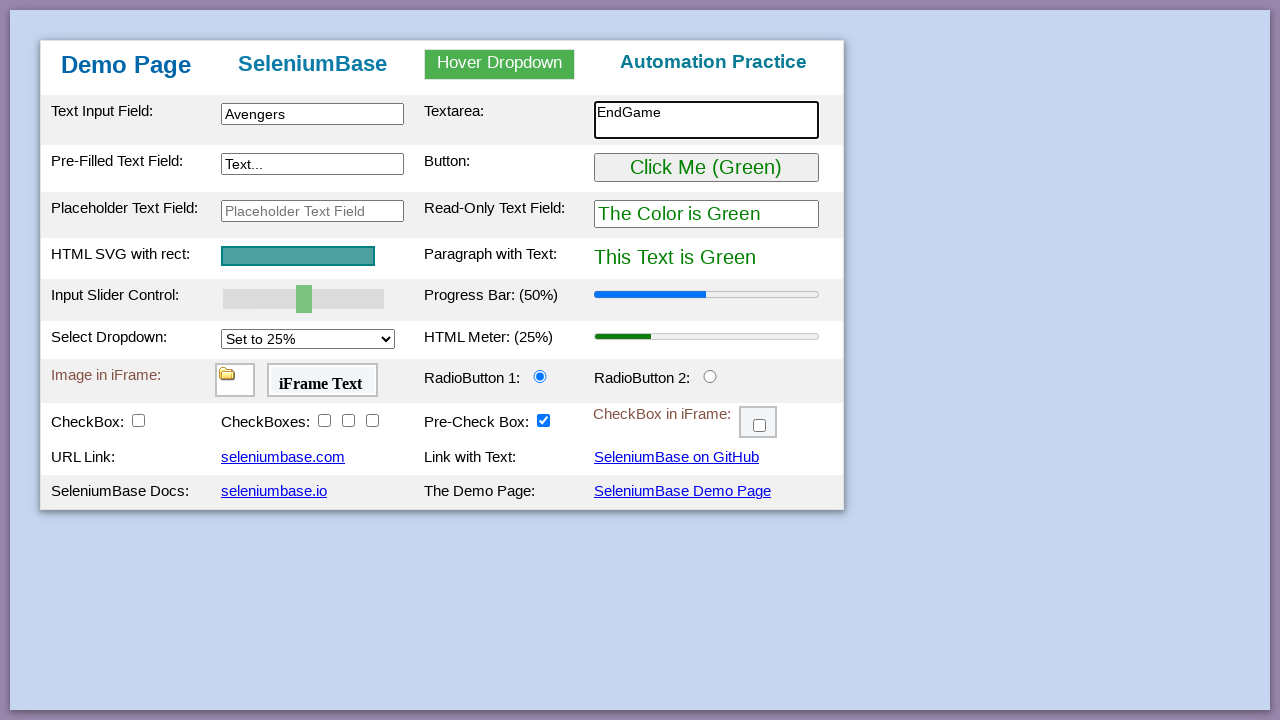